Navigates to Python.org homepage and verifies that upcoming events are displayed in the event widget section

Starting URL: https://www.python.org

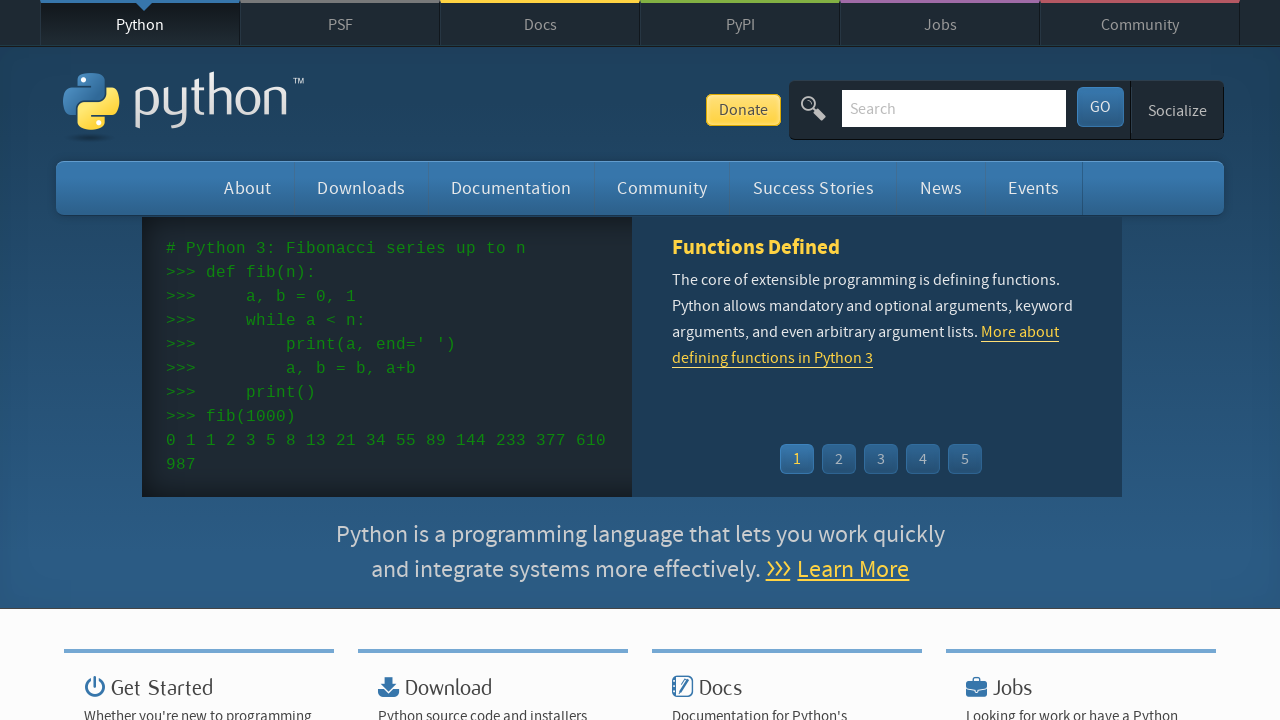

Navigated to Python.org homepage
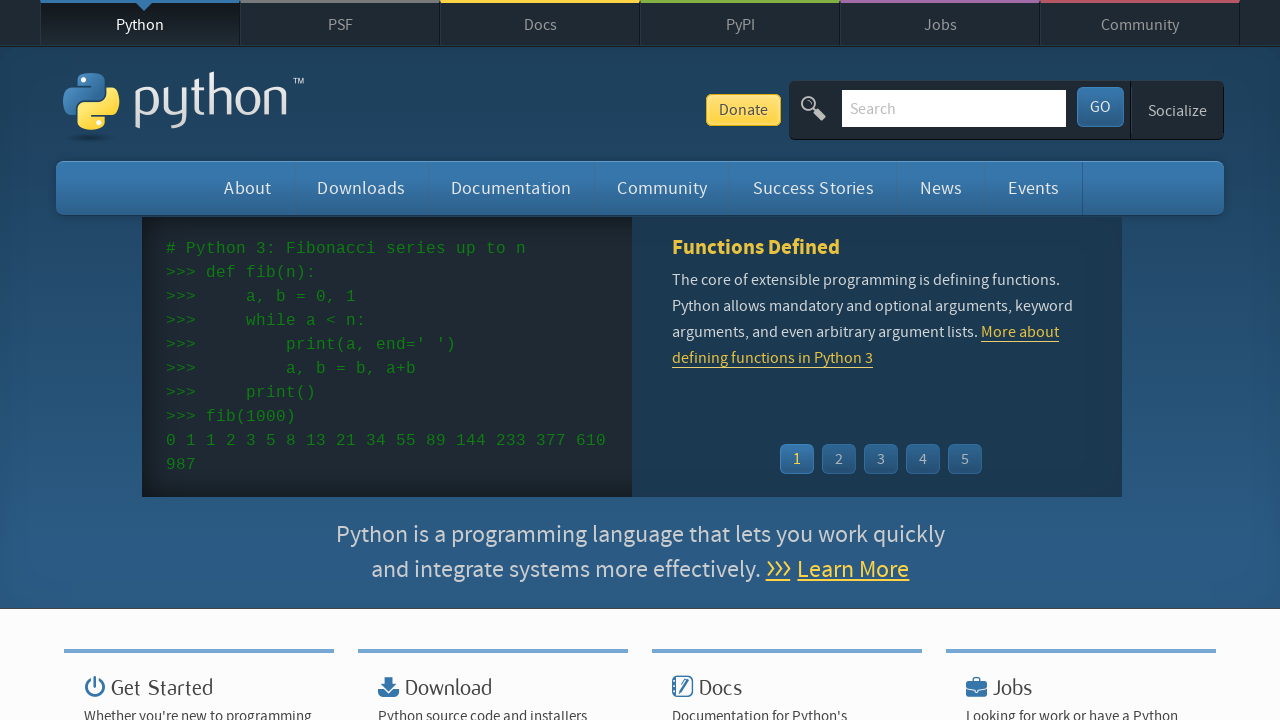

Event widget loaded
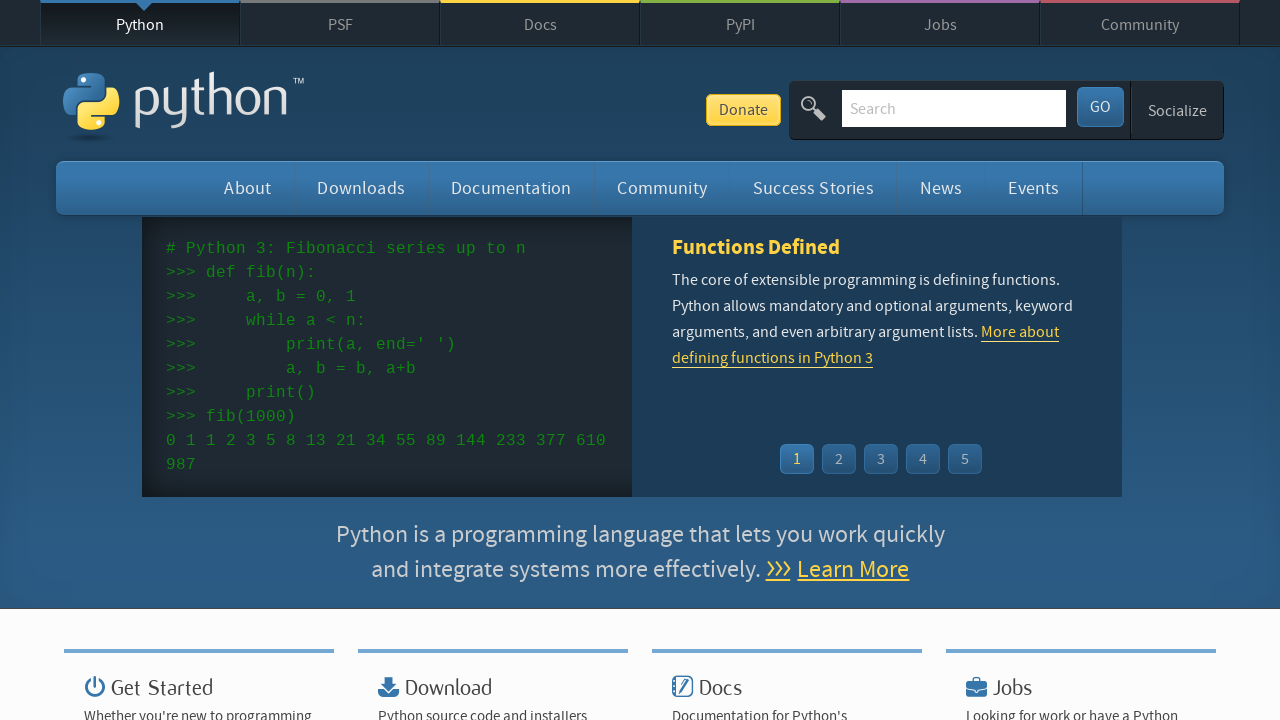

Event dates are displayed in the event widget
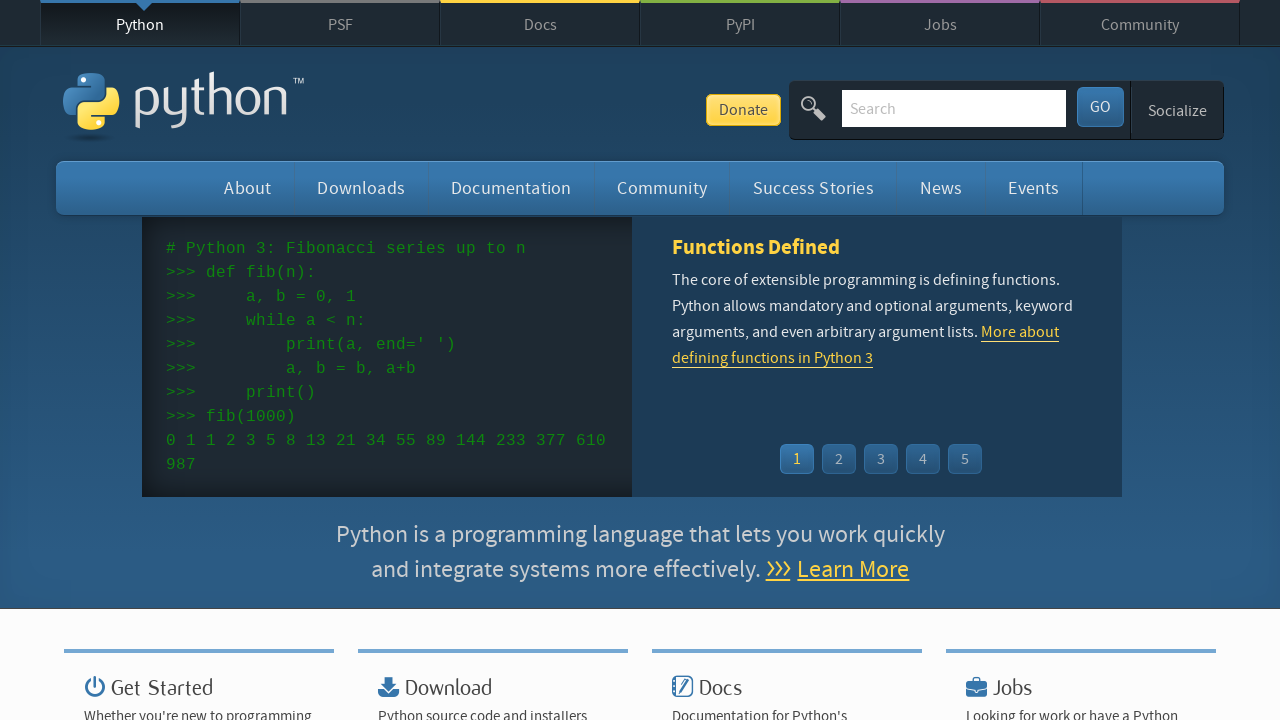

Event names/links are displayed in the event widget
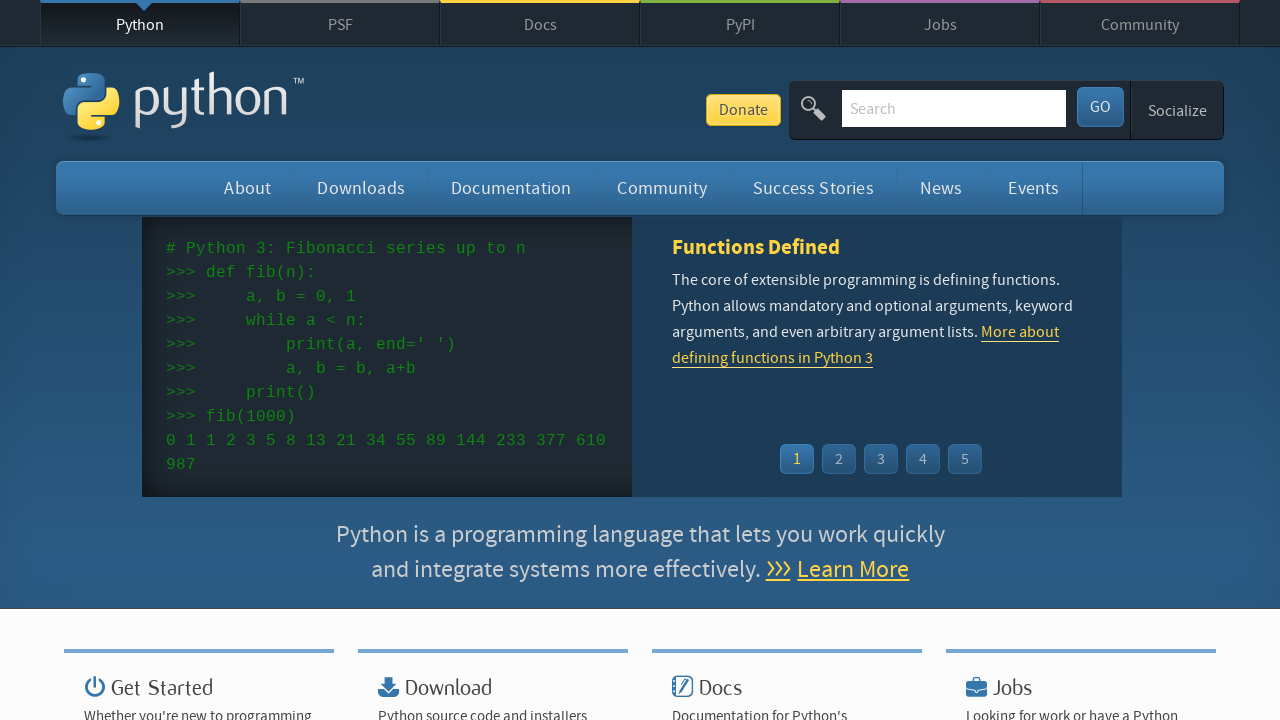

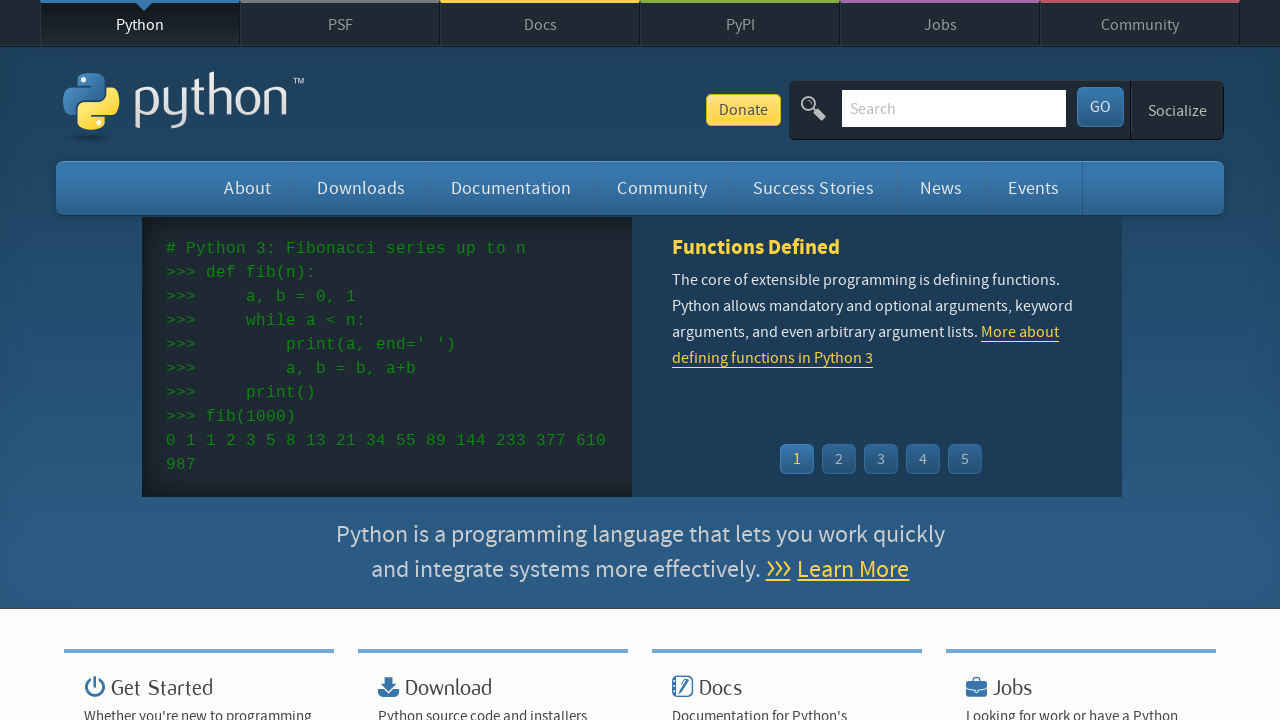